Tests browser navigation methods by navigating to a page, going back, going forward, and refreshing the page to demonstrate basic browser navigation controls.

Starting URL: https://opensource-demo.orangehrmlive.com/web/index.php/auth/login

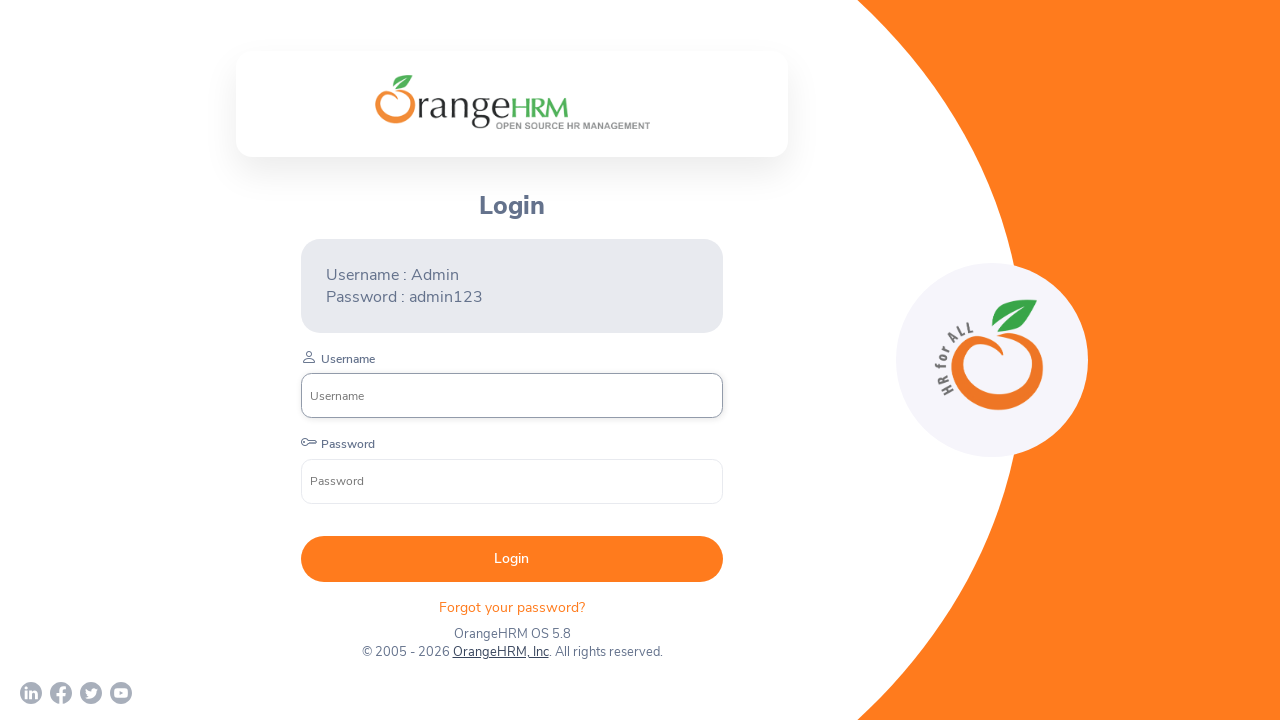

Navigated back using browser back button
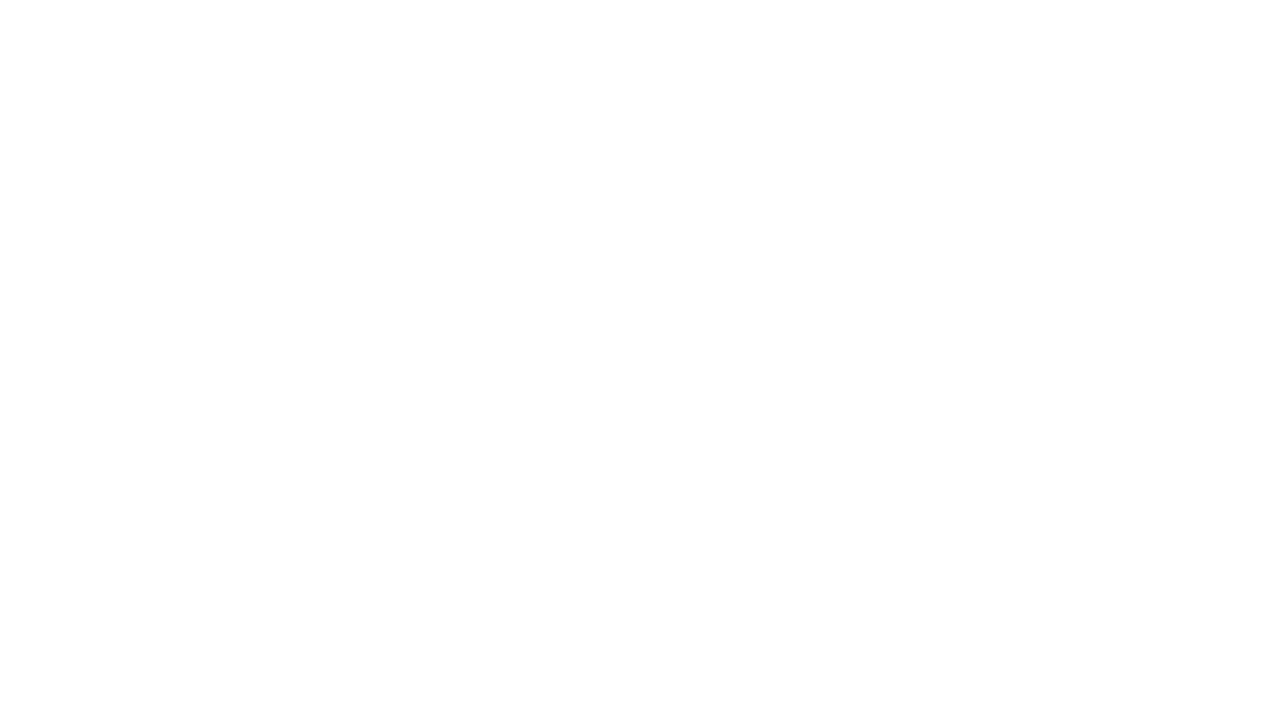

Waited 2 seconds for back navigation to complete
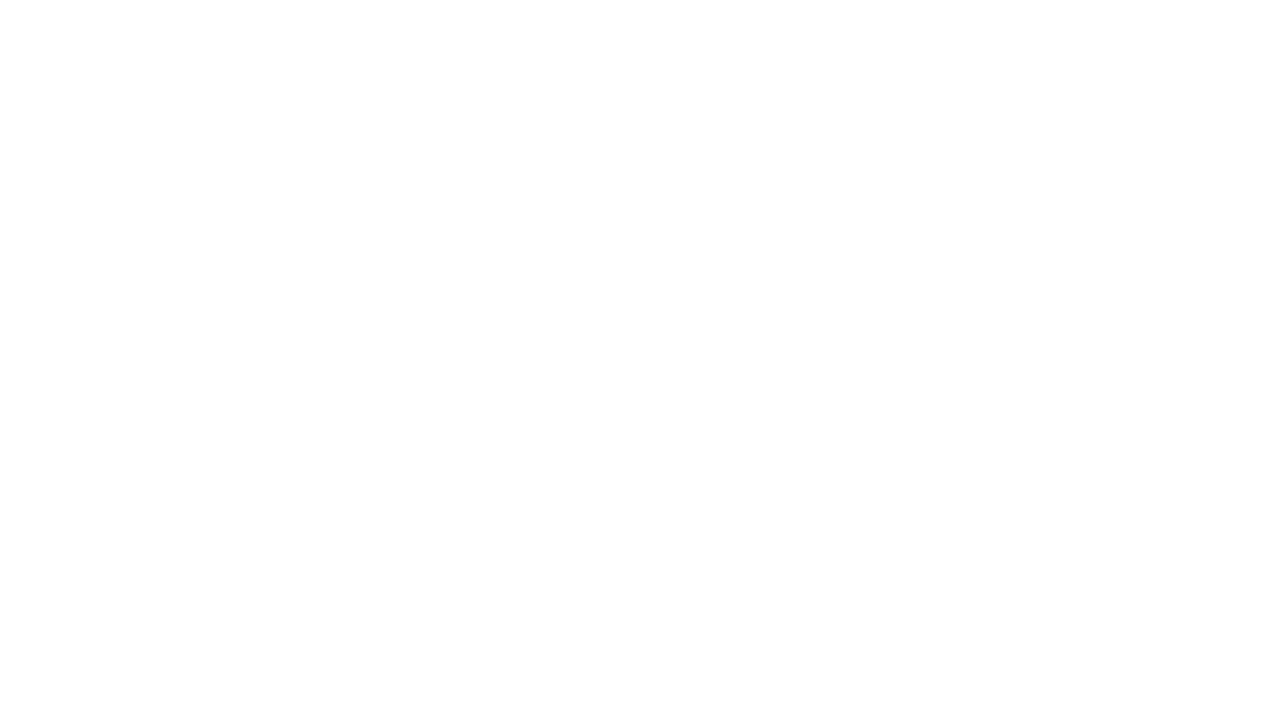

Navigated forward using browser forward button
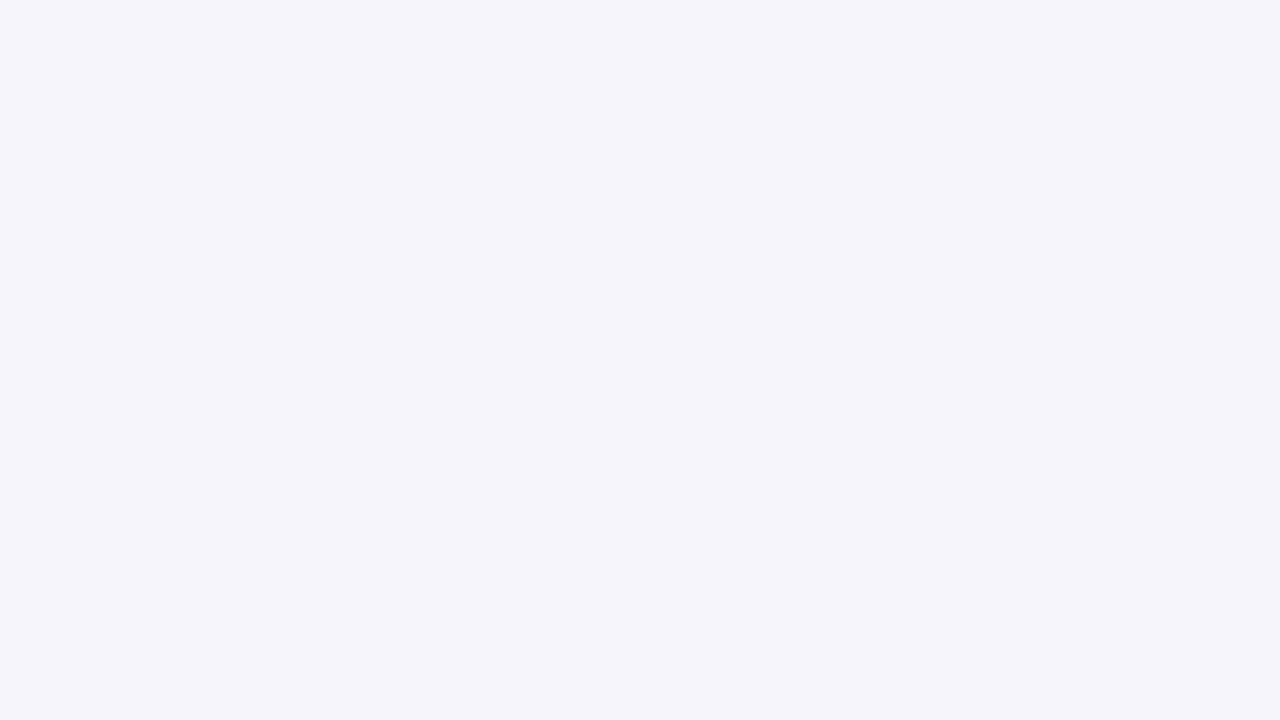

Waited 2 seconds for forward navigation to complete
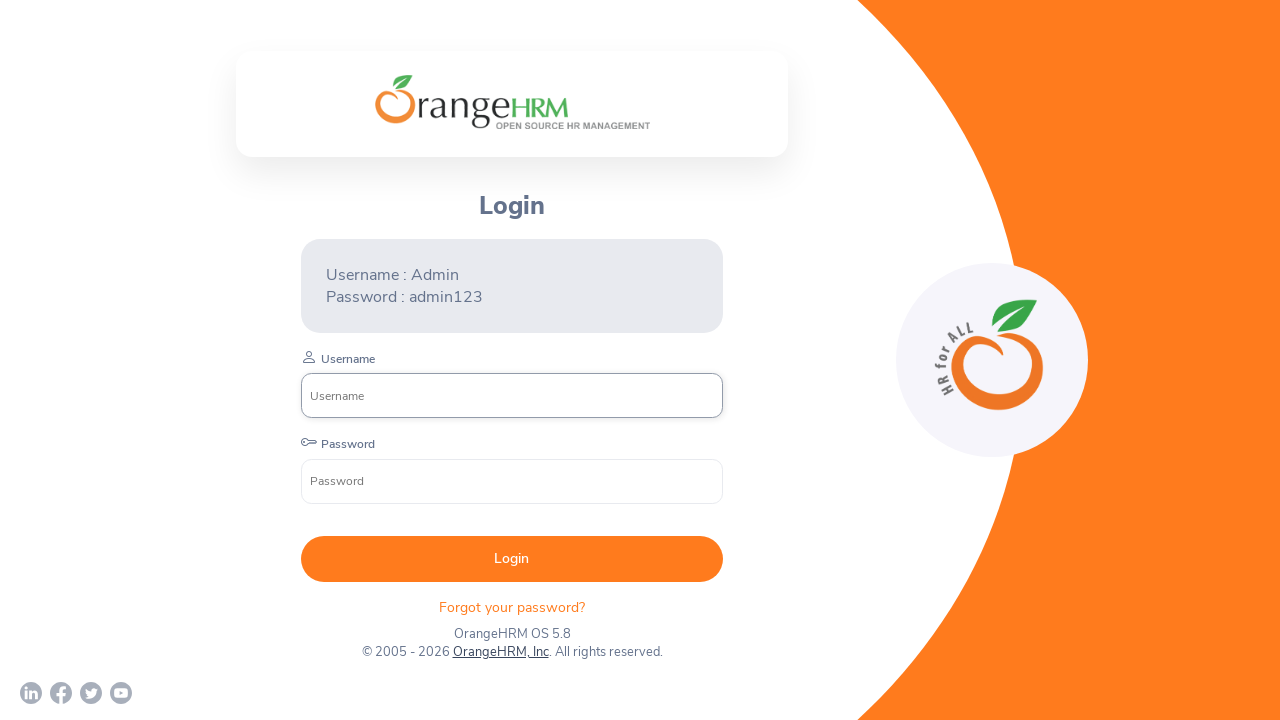

Refreshed the page using browser reload
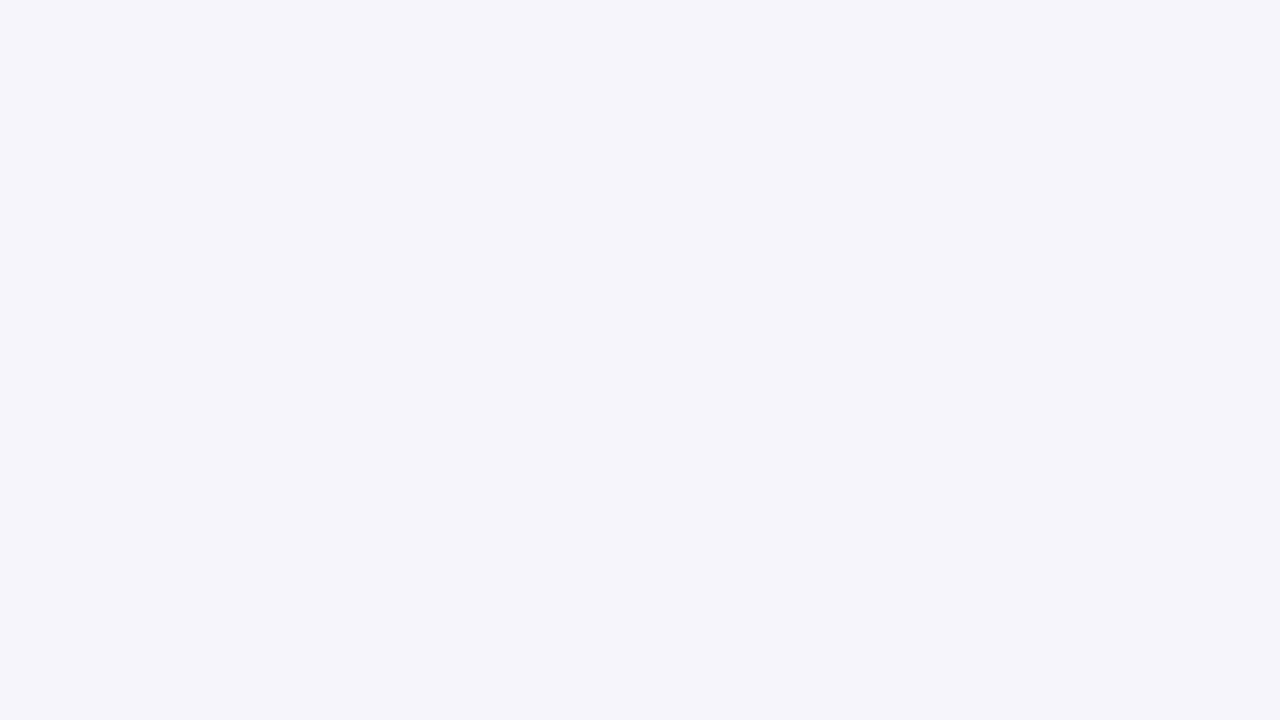

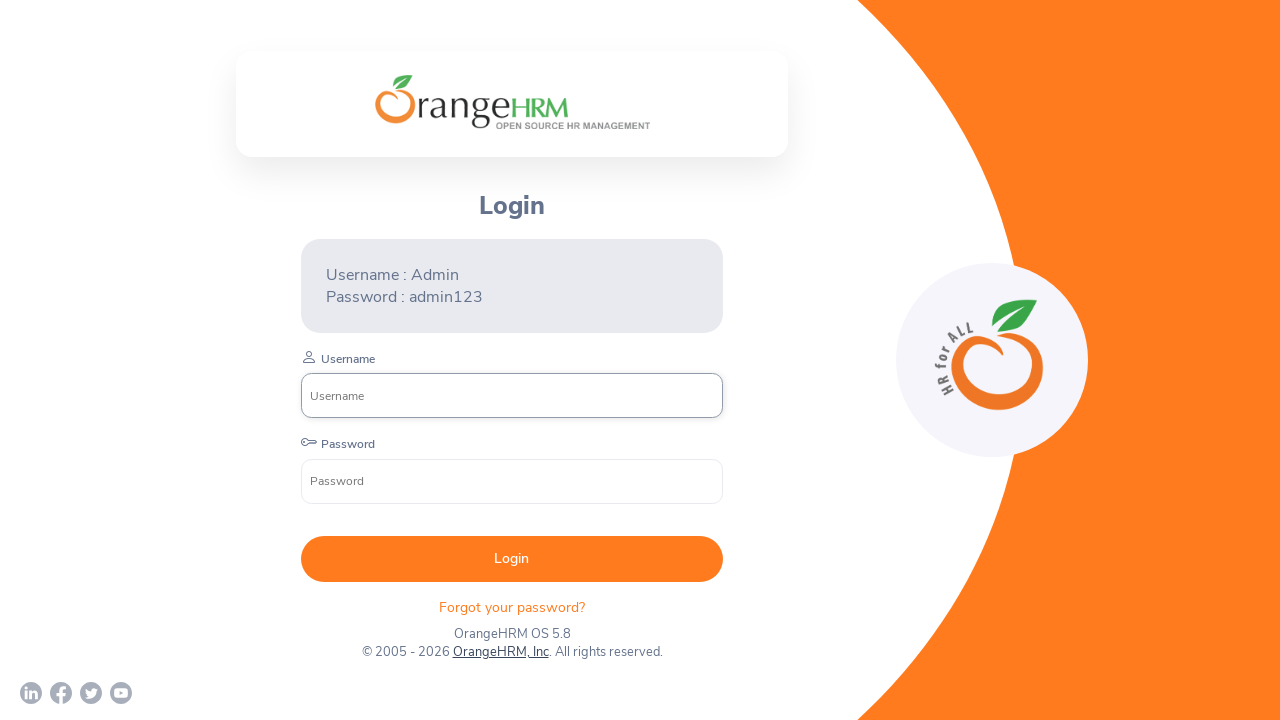